Tests the Indian Railways train search functionality by entering source and destination stations, disabling date sorting, and verifying the train schedule table displays results

Starting URL: https://erail.in/

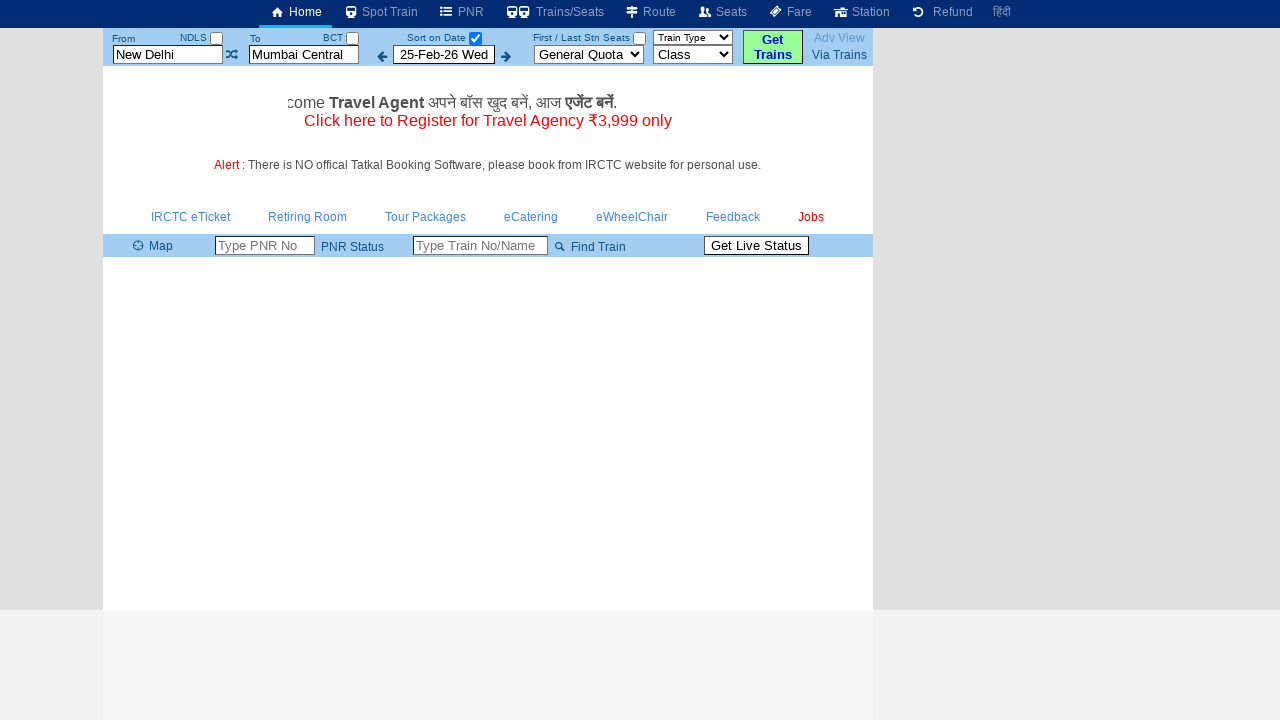

Cleared source station field on #txtStationFrom
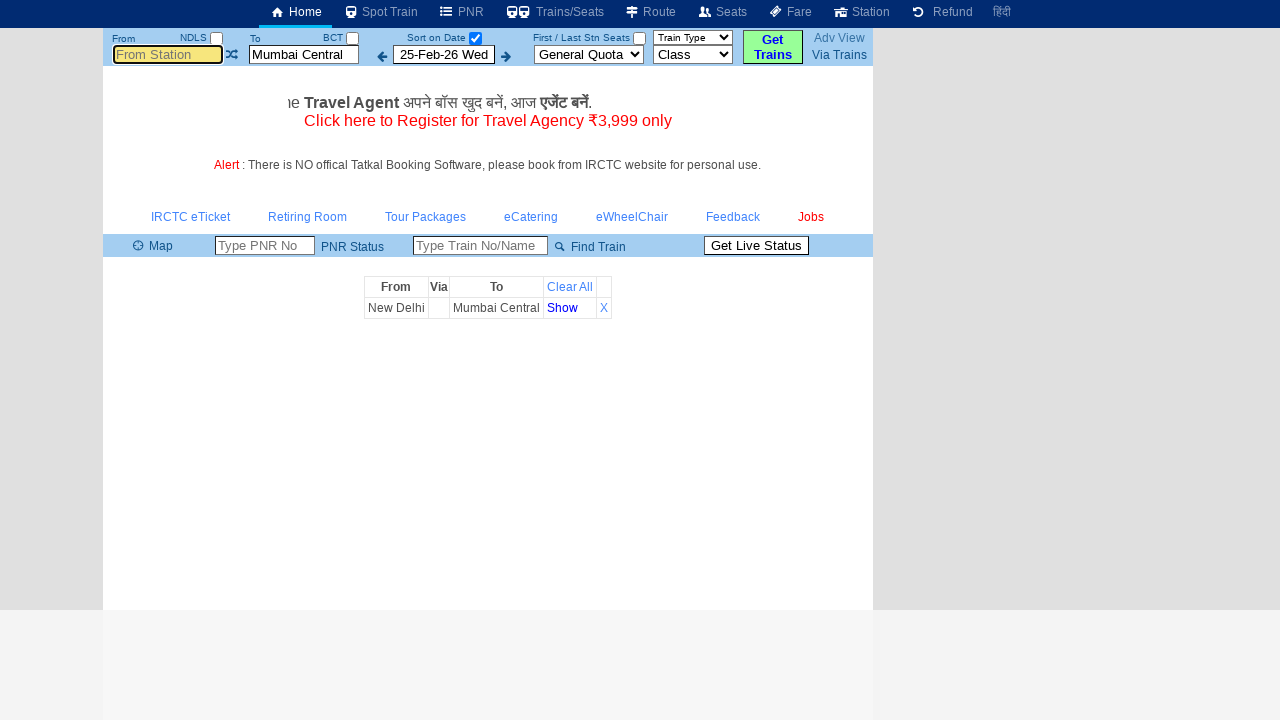

Filled source station field with 'MS' on #txtStationFrom
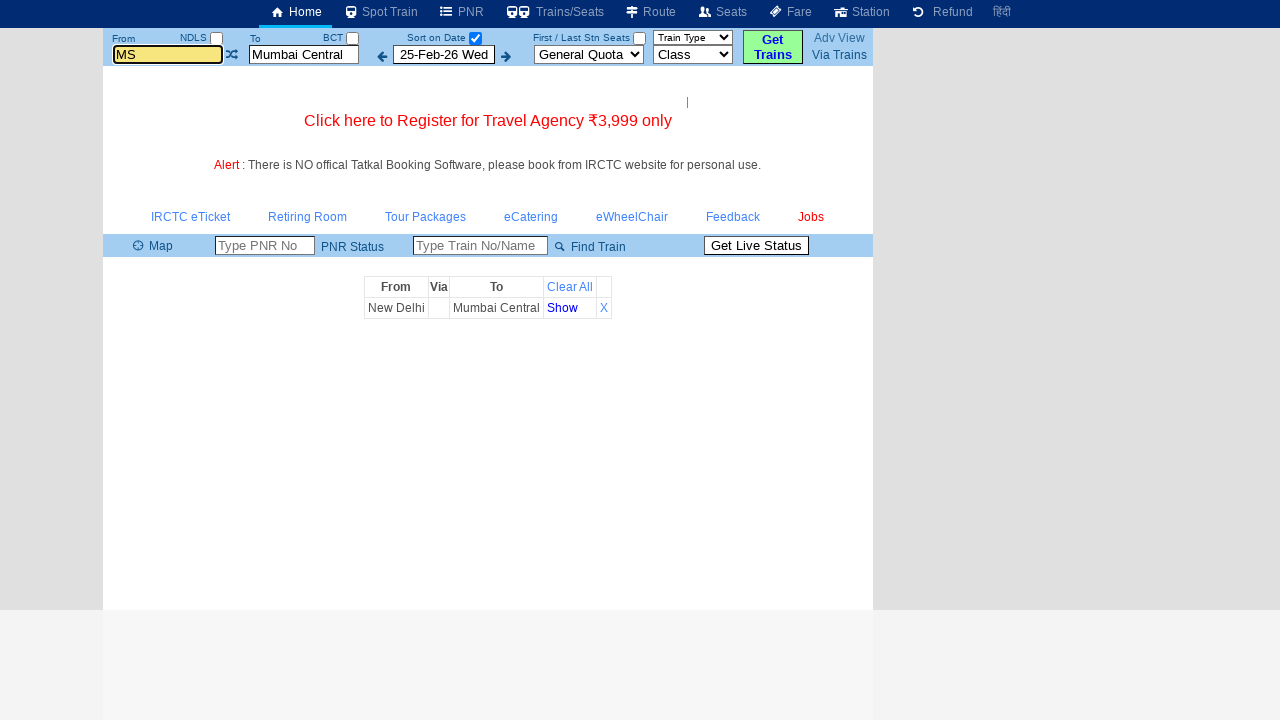

Pressed Tab to move from source station field on #txtStationFrom
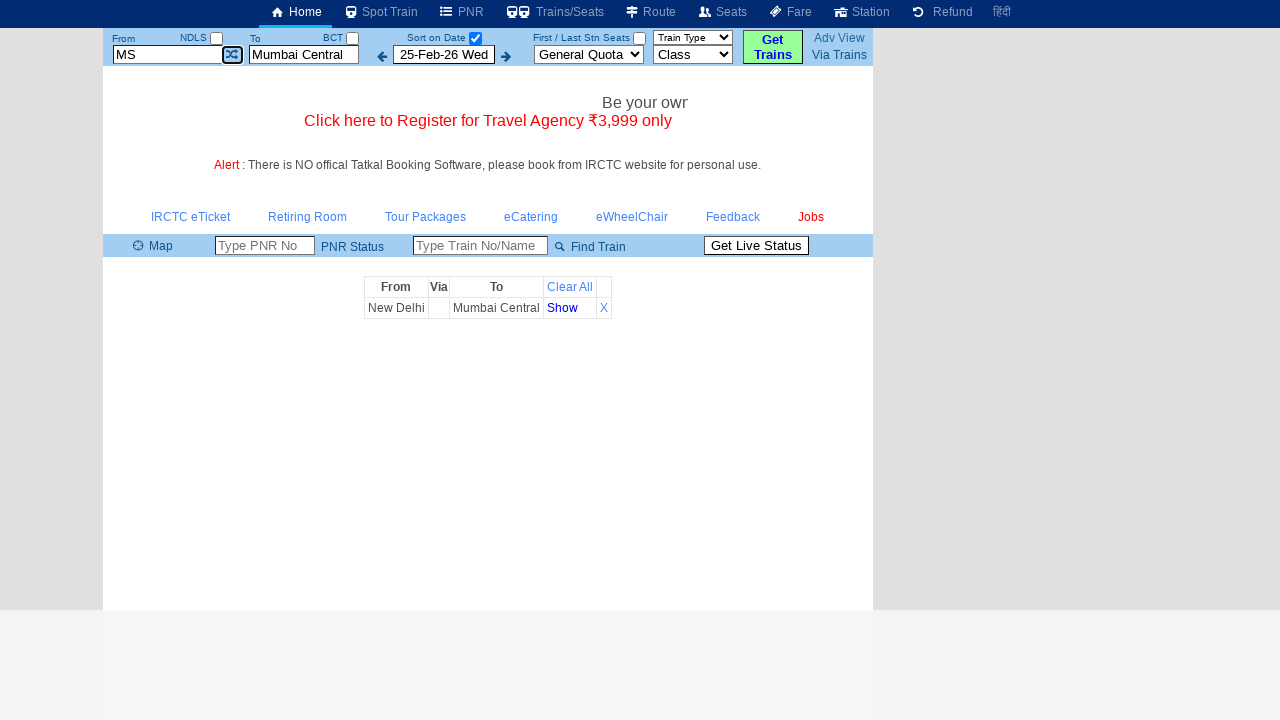

Cleared destination station field on #txtStationTo
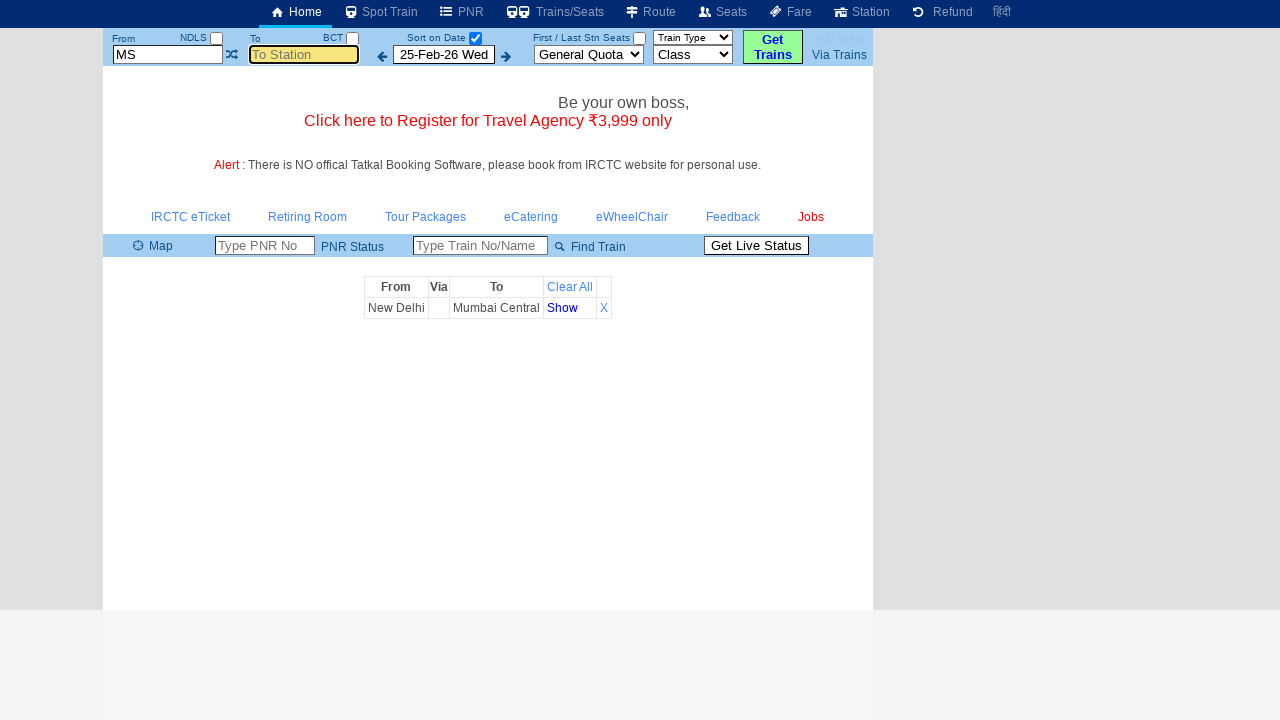

Filled destination station field with 'PDY' on #txtStationTo
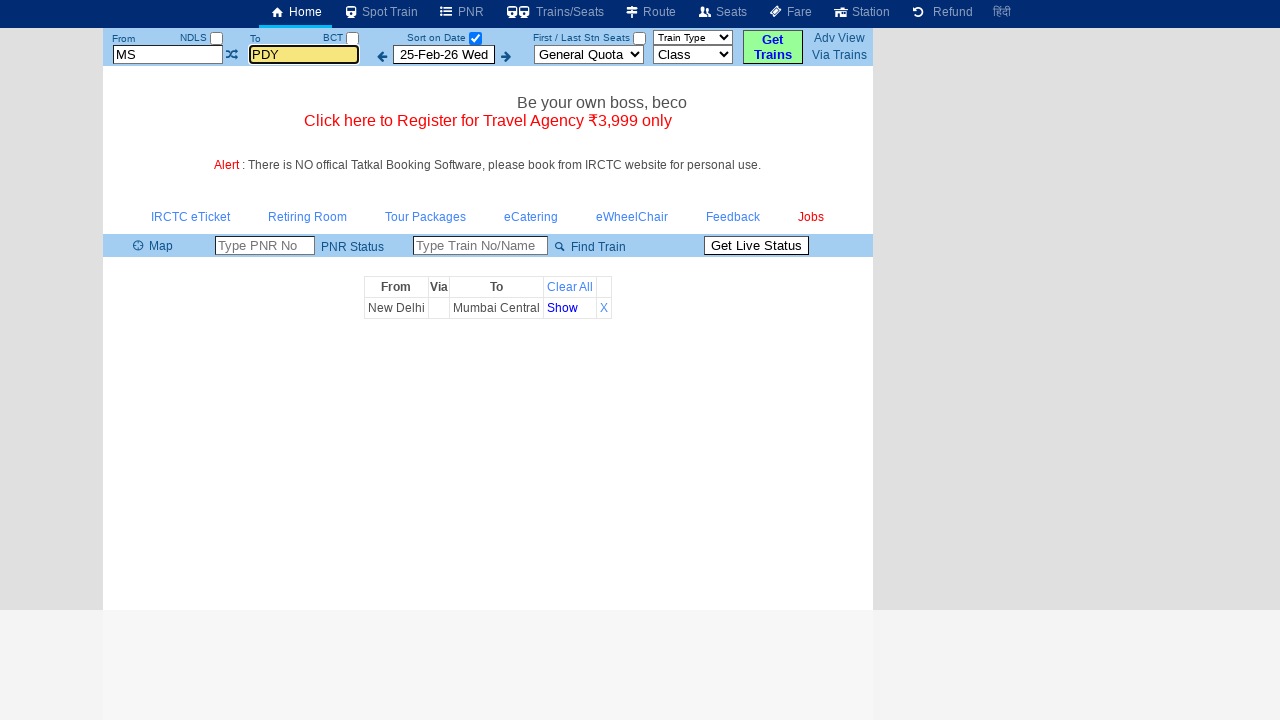

Pressed Tab to move from destination station field on #txtStationTo
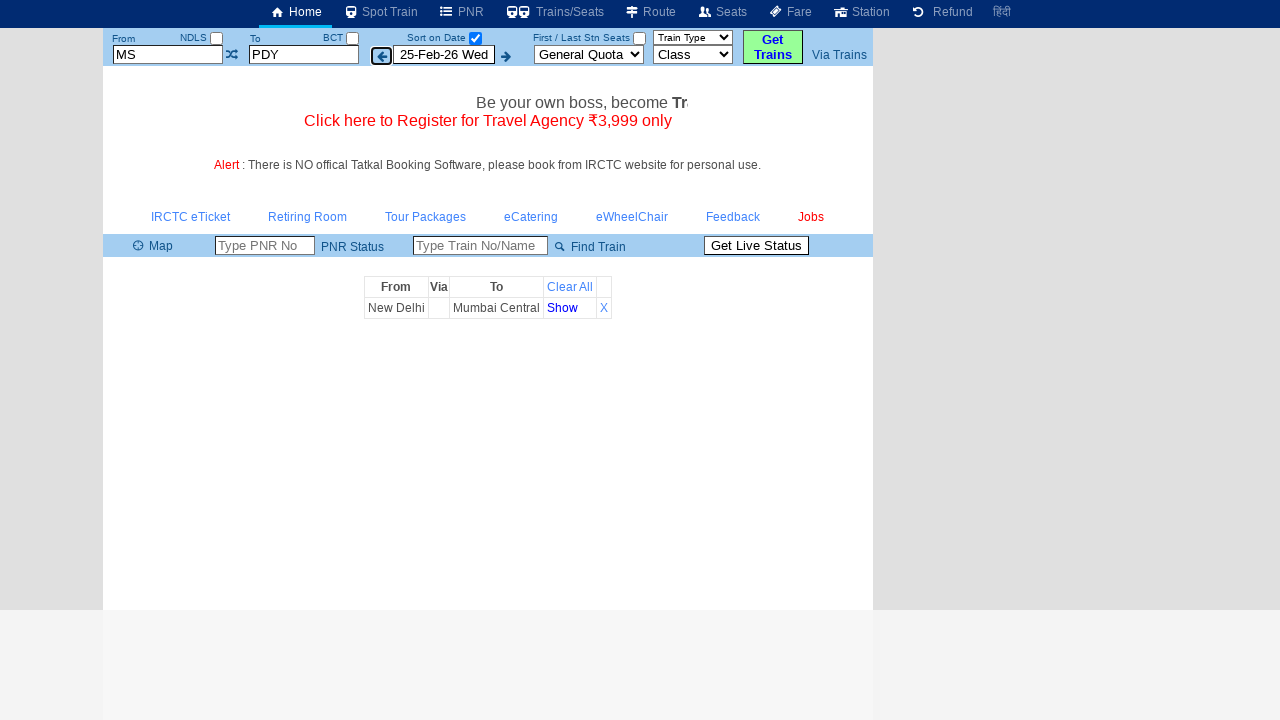

Clicked checkbox to disable date-only sorting at (475, 38) on #chkSelectDateOnly
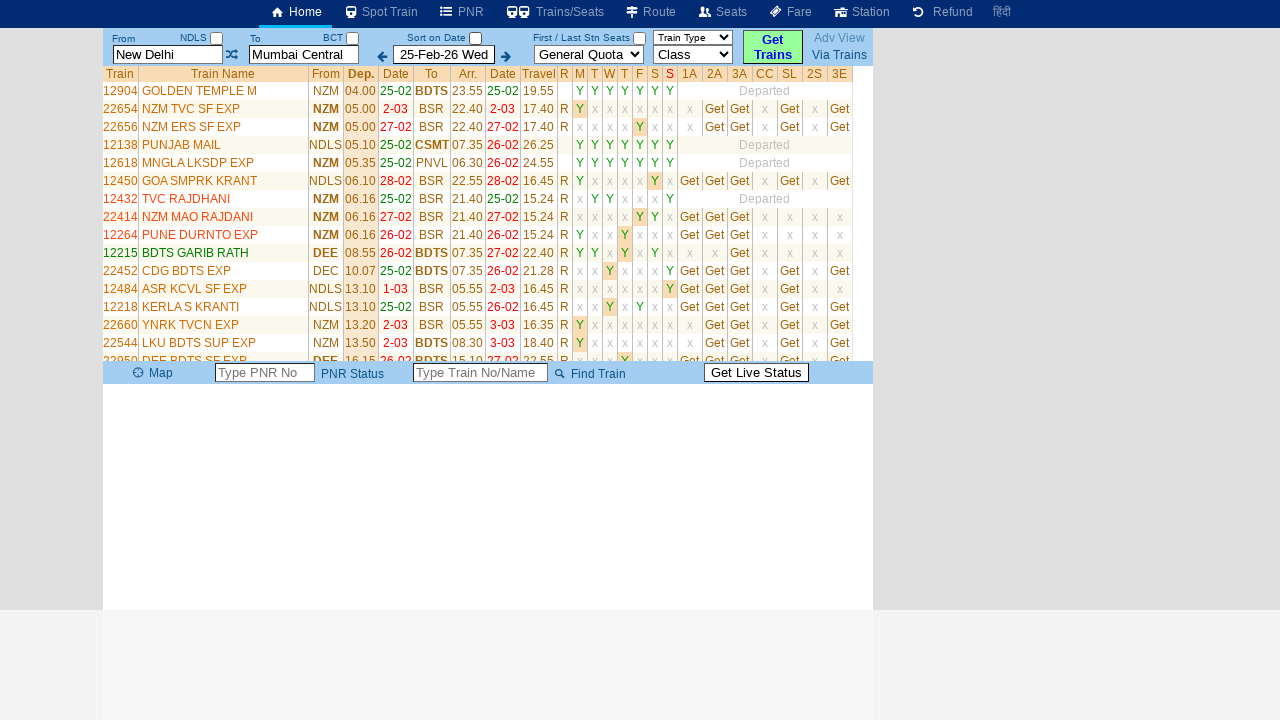

Train schedule table loaded and train rows are visible
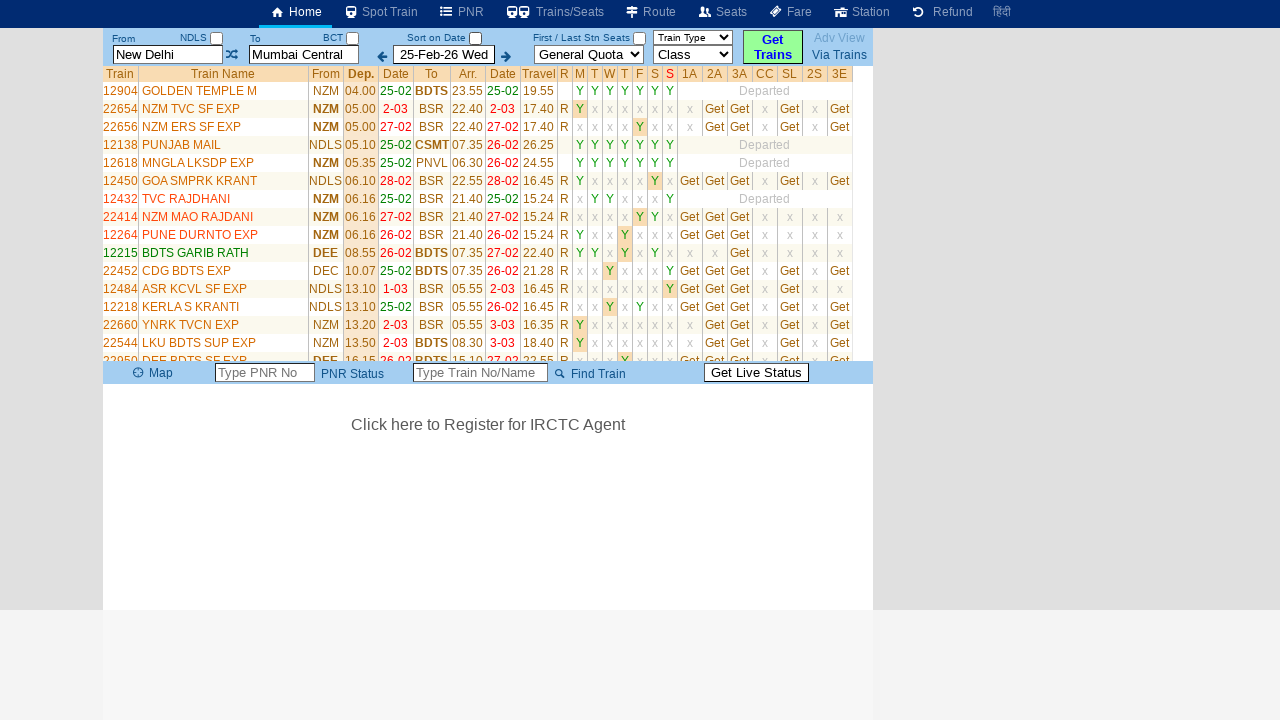

Verified train table contains 6 train records
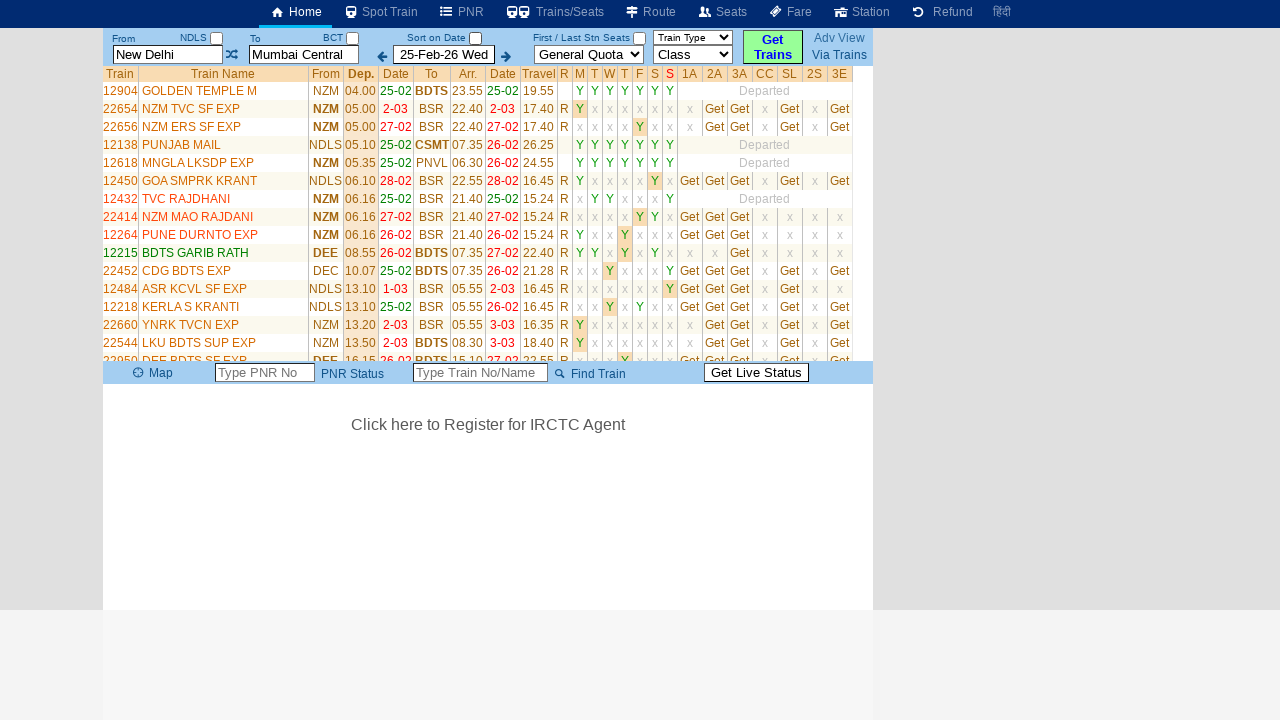

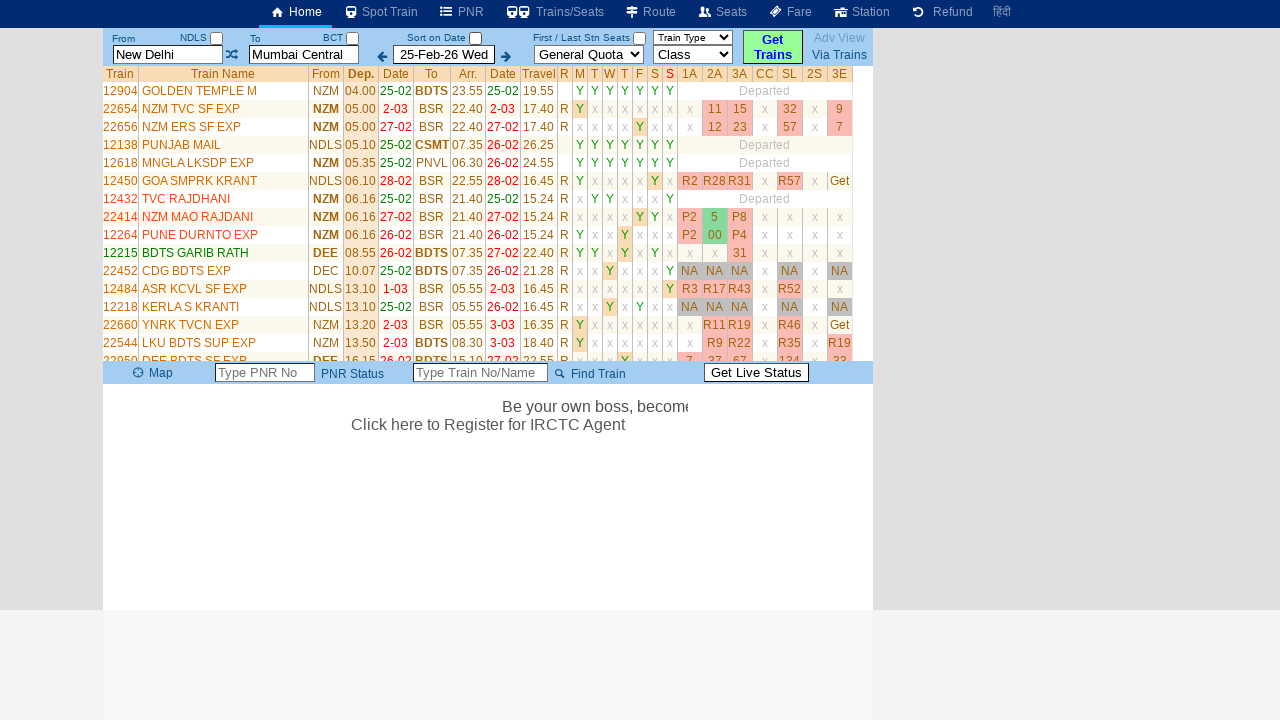